Tests that the sleep sounds page is accessible and returns a 200 status code

Starting URL: https://www.spaceoutcat.com/sleep-sounds

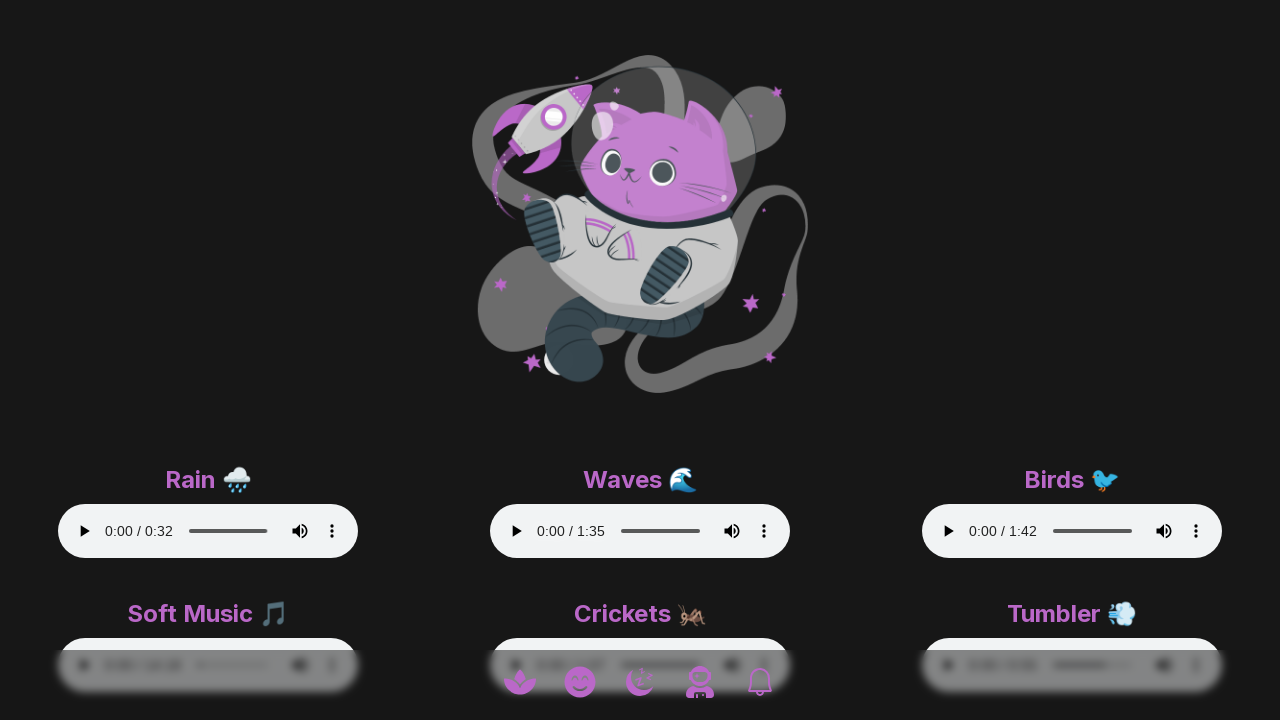

Sleep sounds page DOM content loaded
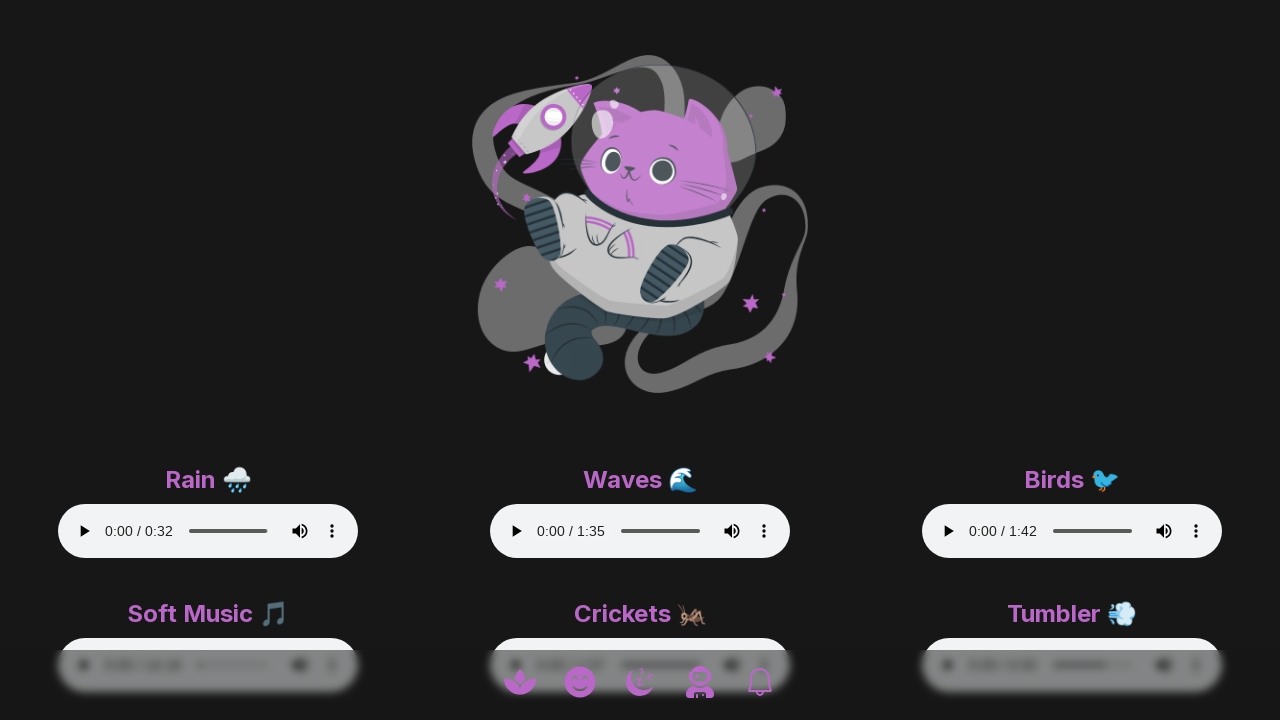

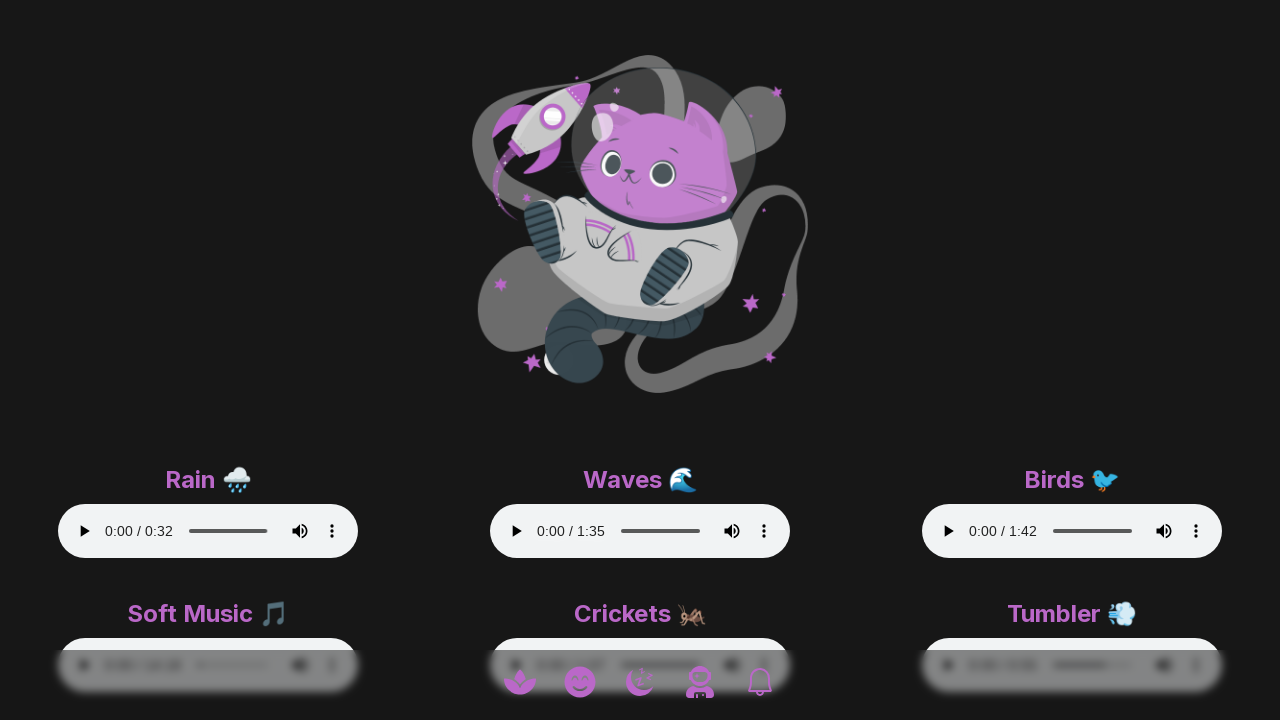